Tests navigation through Research & Conservation section and verifies presence of elements on the Getty website

Starting URL: https://www.getty.edu/

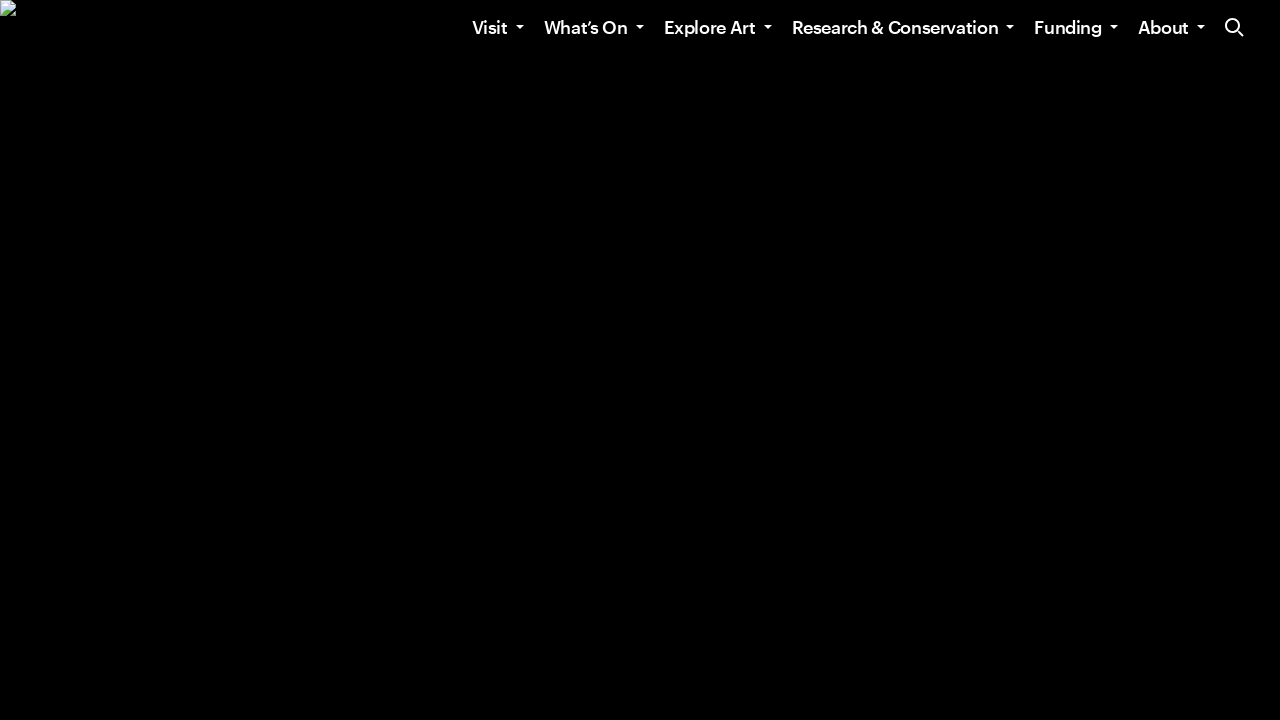

Clicked Research & Conservation button at (895, 28) on internal:role=button[name="Research & Conservation"i]
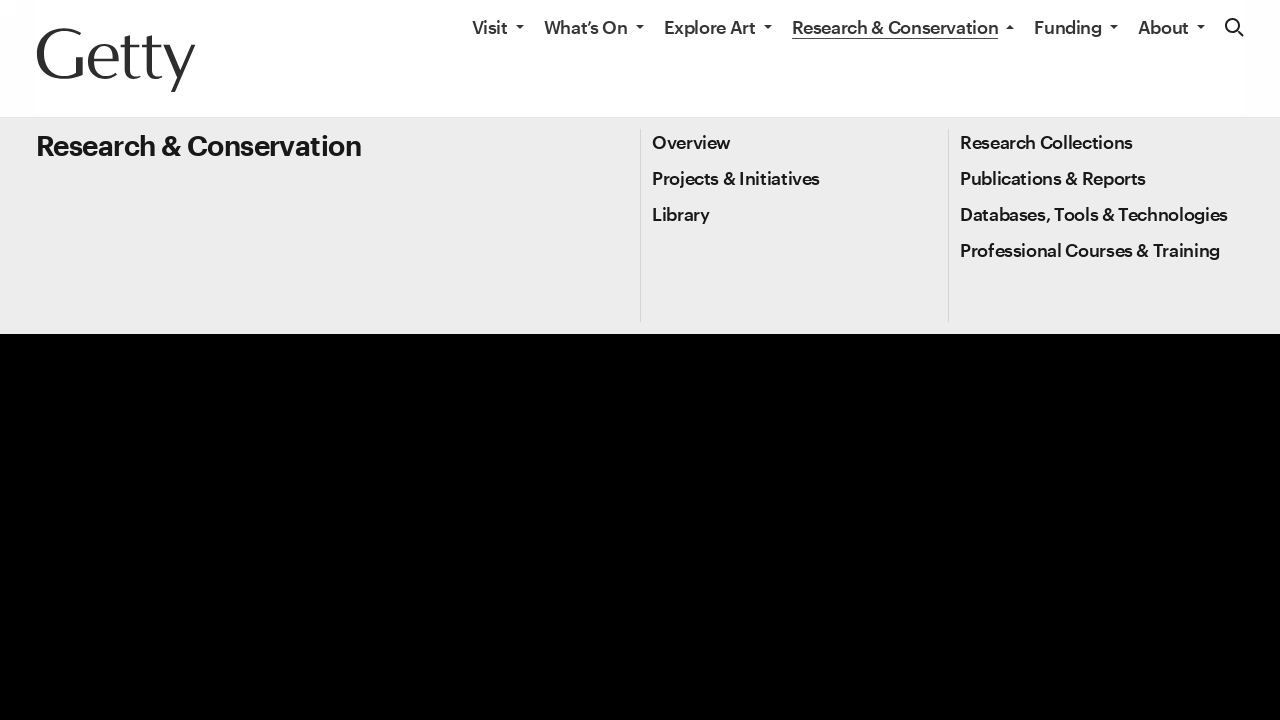

Clicked Overview link in Research & Conservation section at (692, 142) on internal:role=link[name="Overview"i]
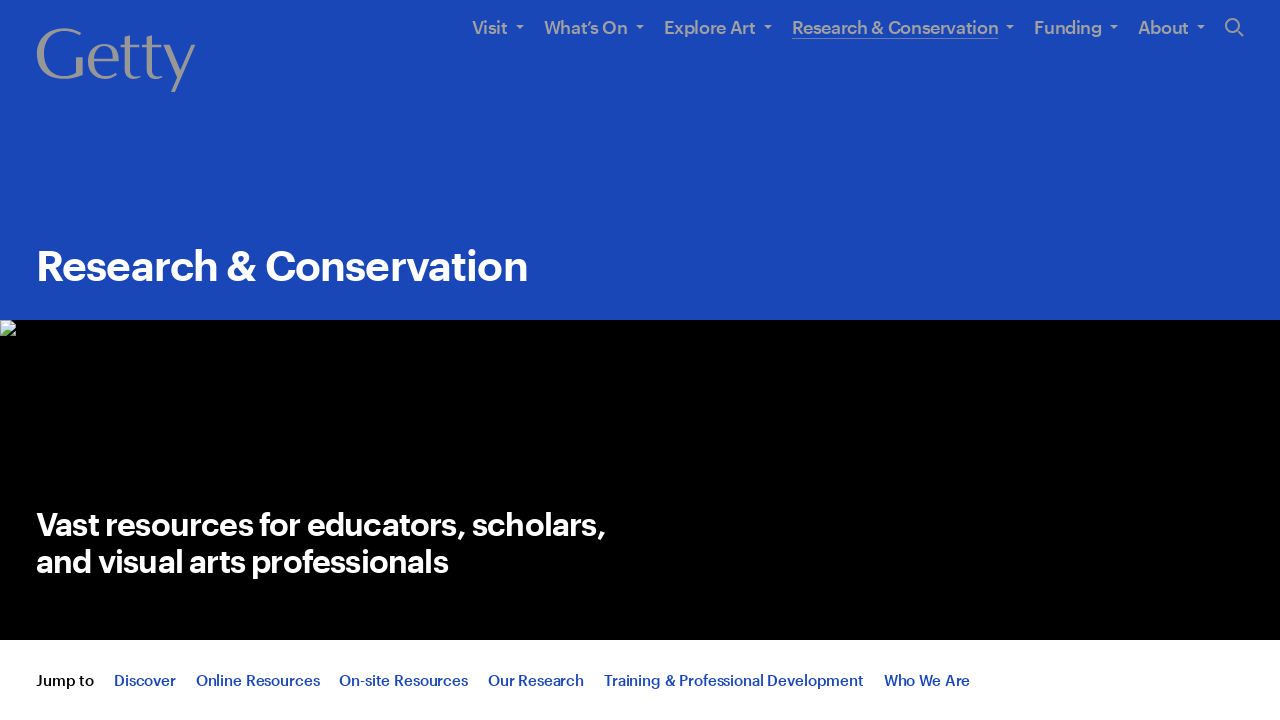

Located 'Find your tool' link element
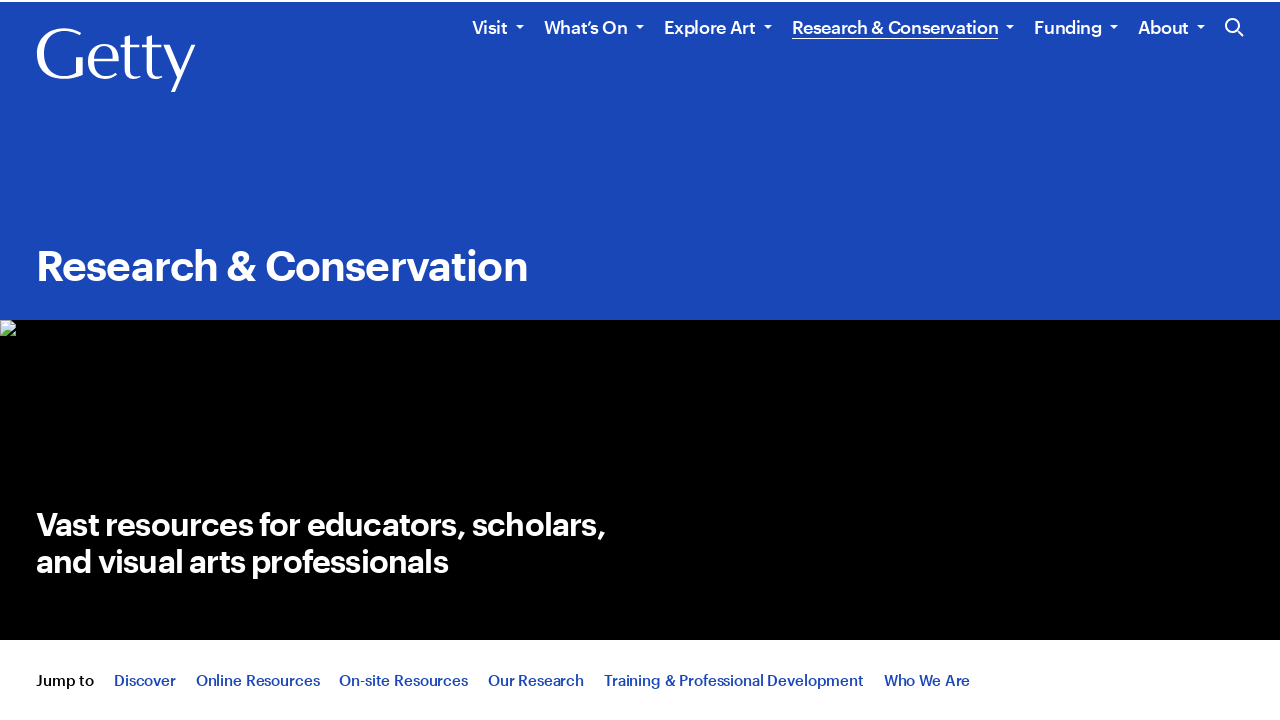

Waited for 'Find your tool' link to become visible
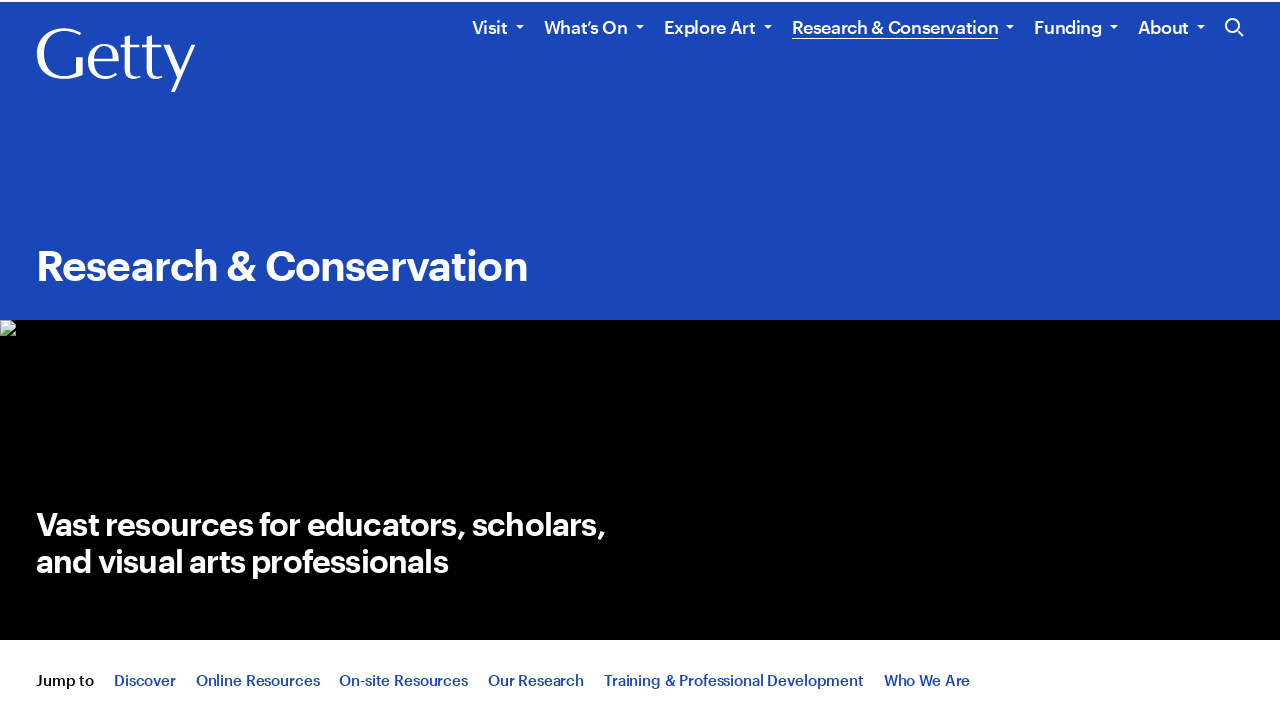

Clicked 'Find your tool' link at (178, 361) on internal:role=link[name="Find your tool"i]
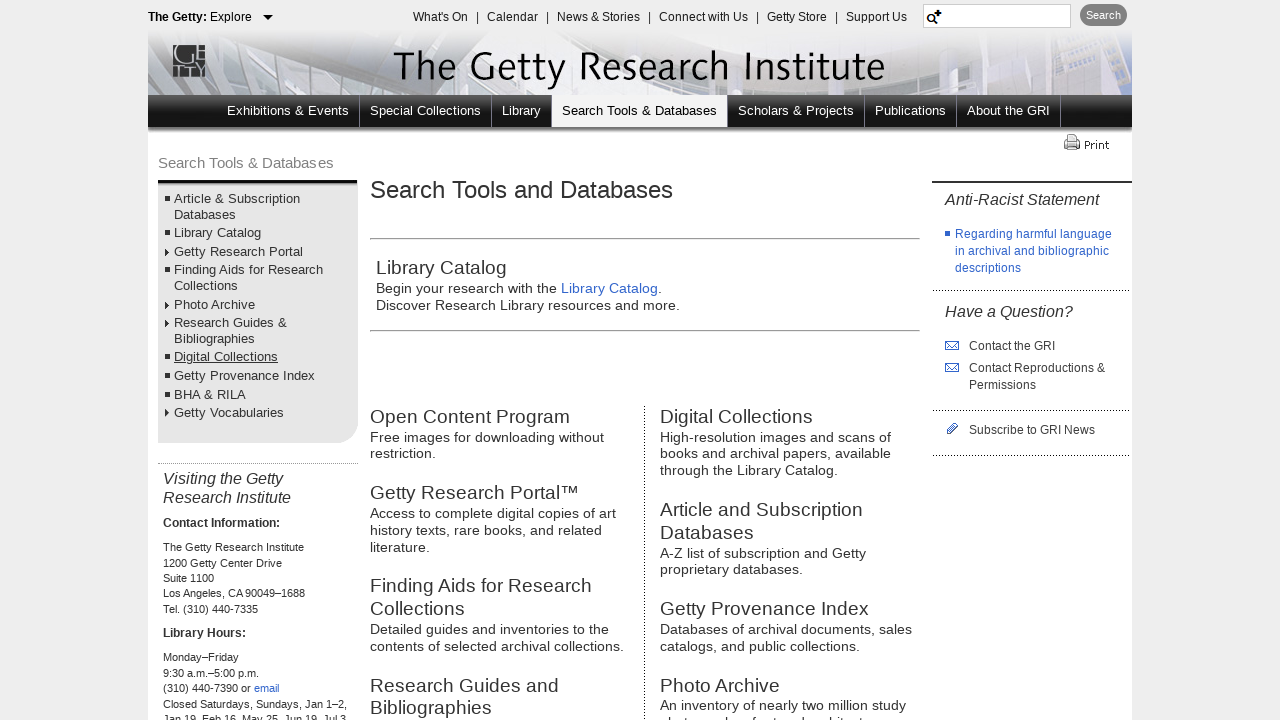

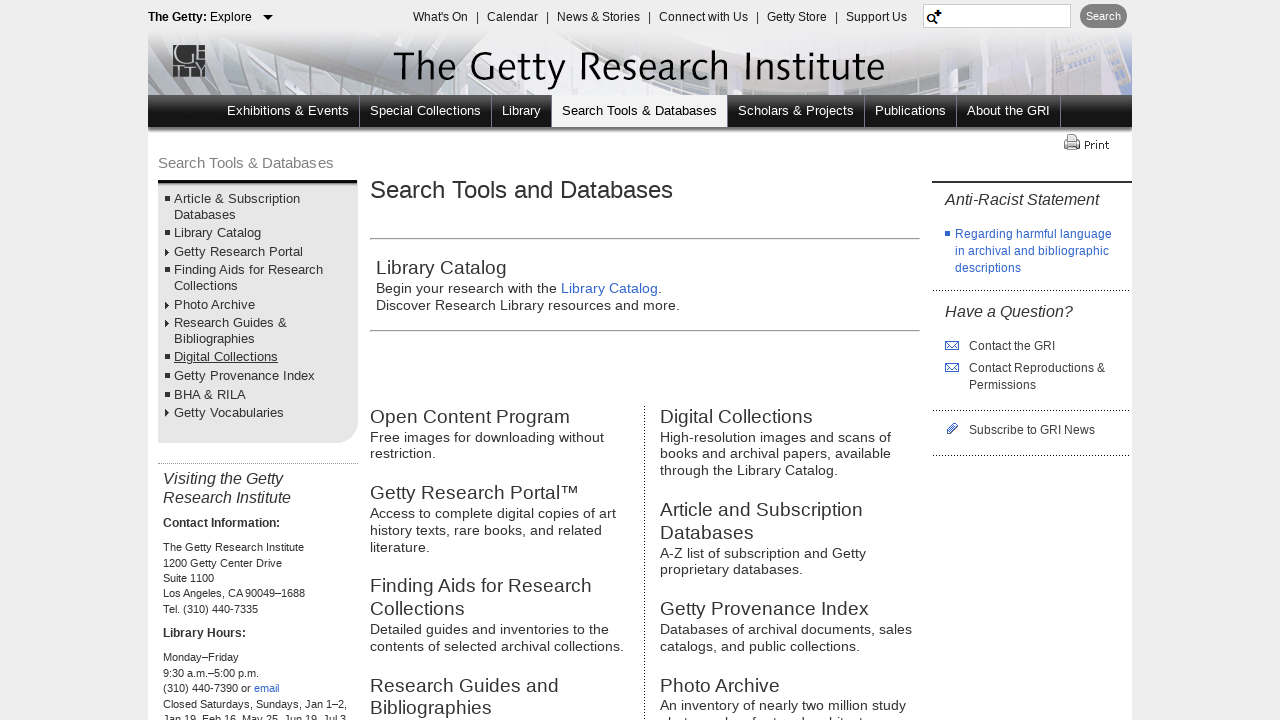